Tests waiting functionality by waiting for a button to become clickable, clicking it, and verifying a success message appears

Starting URL: http://suninjuly.github.io/wait2.html

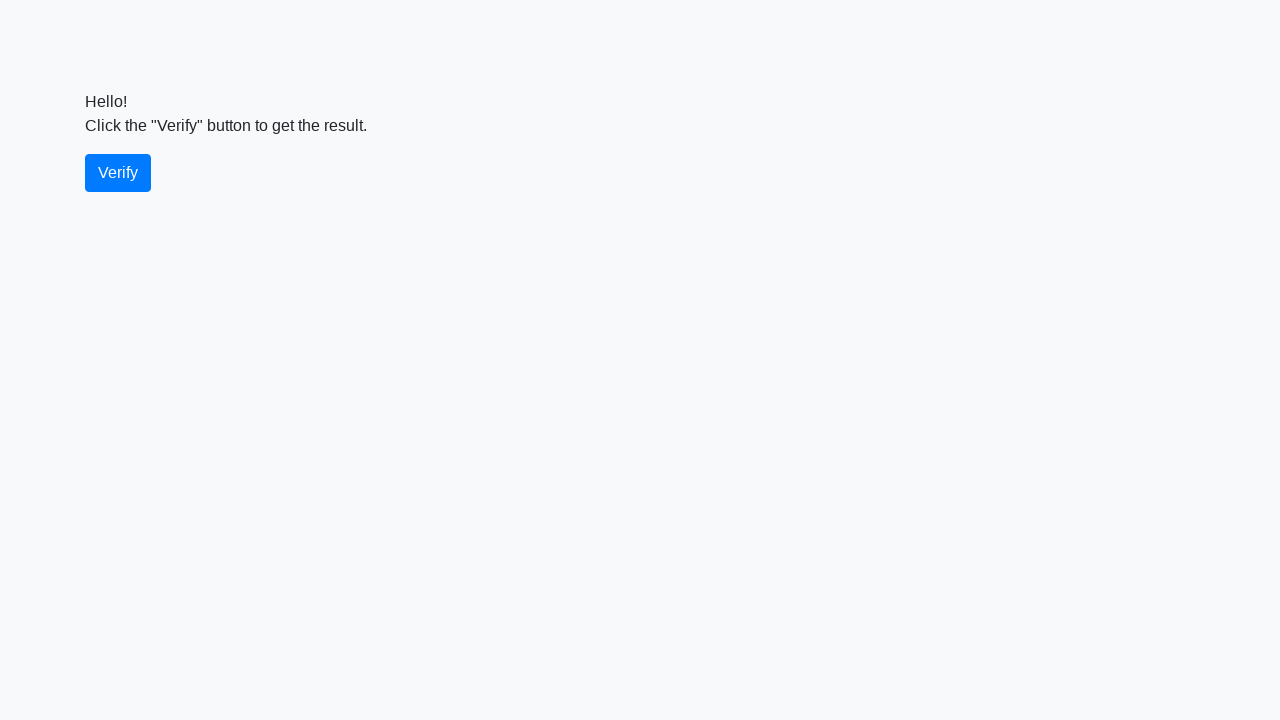

Waited for verify button to become visible
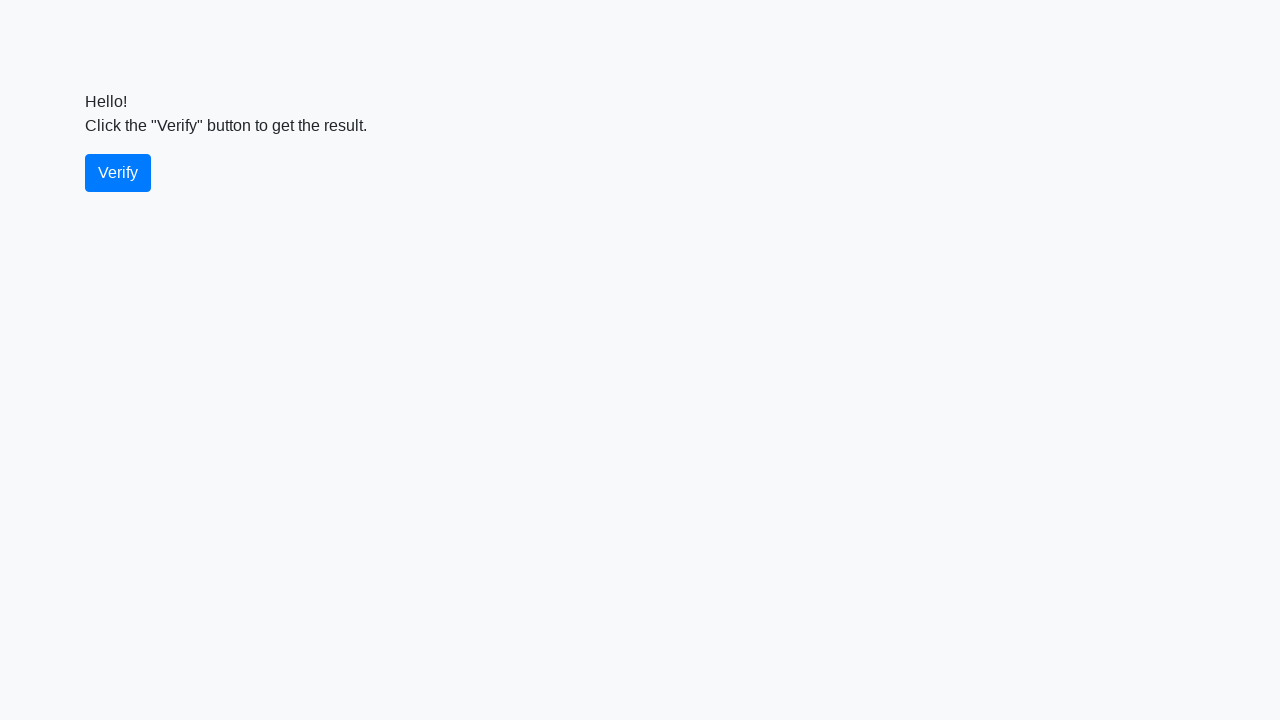

Clicked the verify button at (118, 173) on #verify
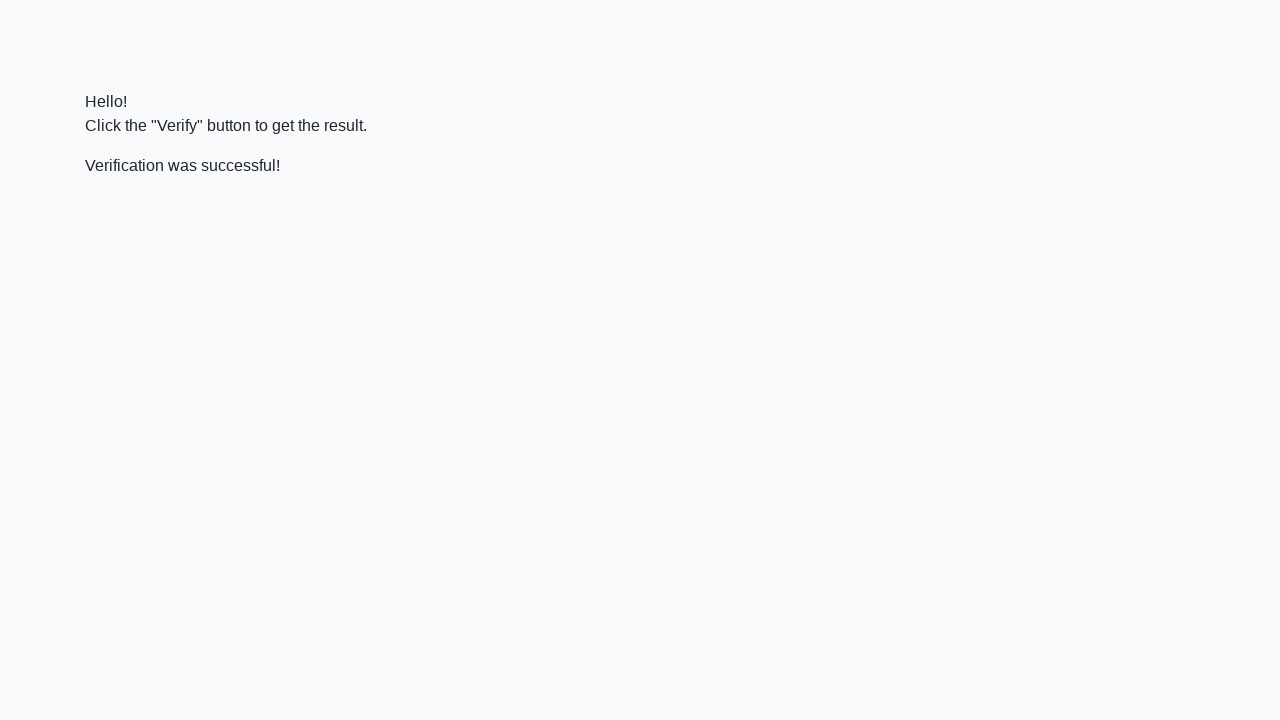

Waited for success message to appear
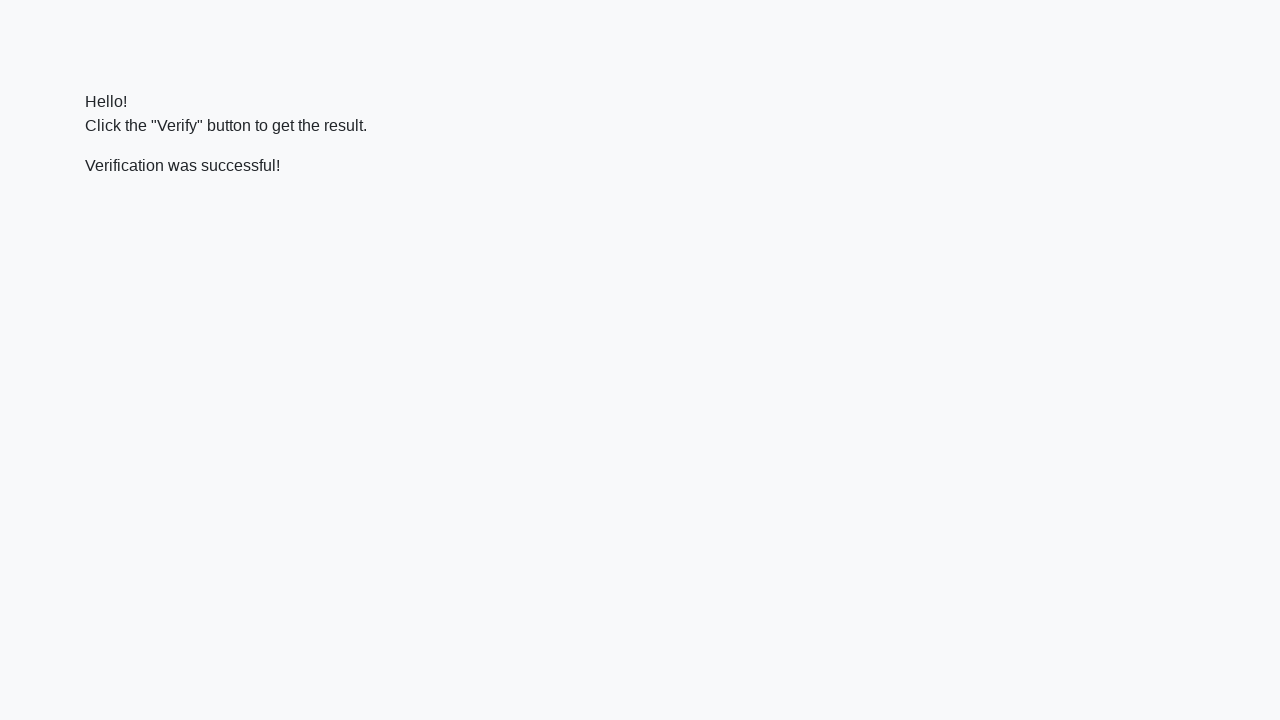

Located the success message element
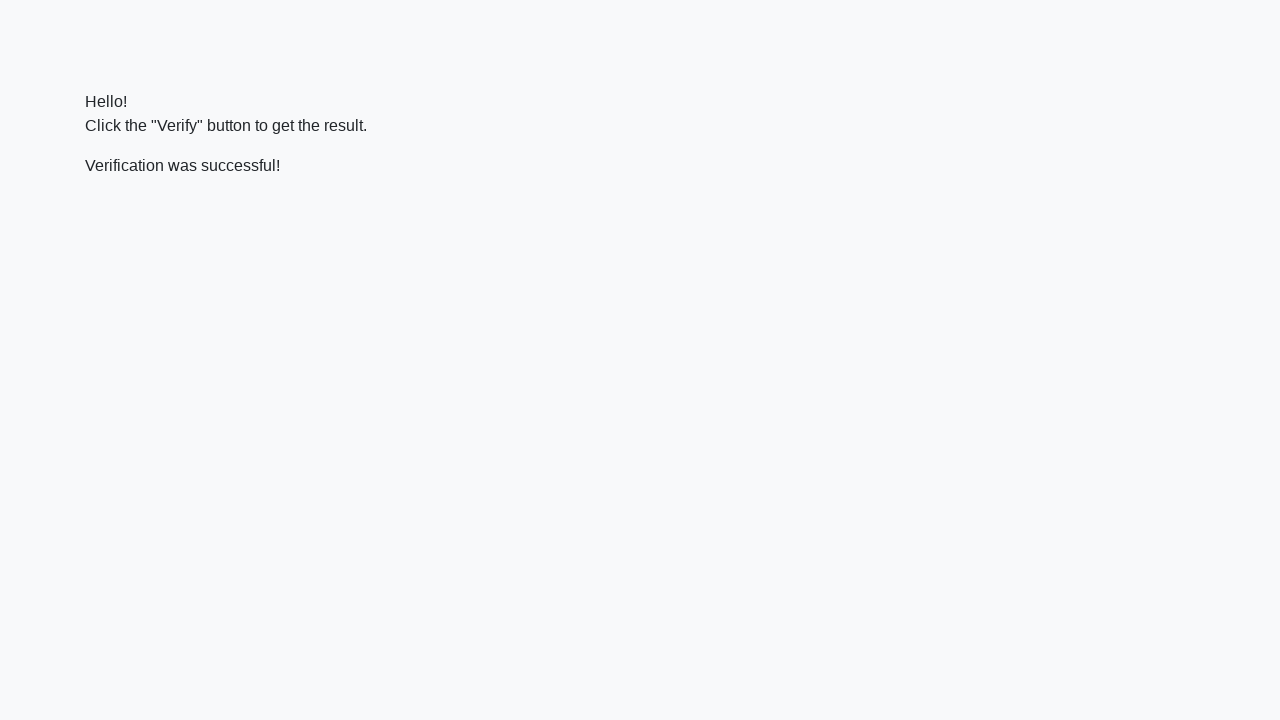

Verified success message contains 'successful'
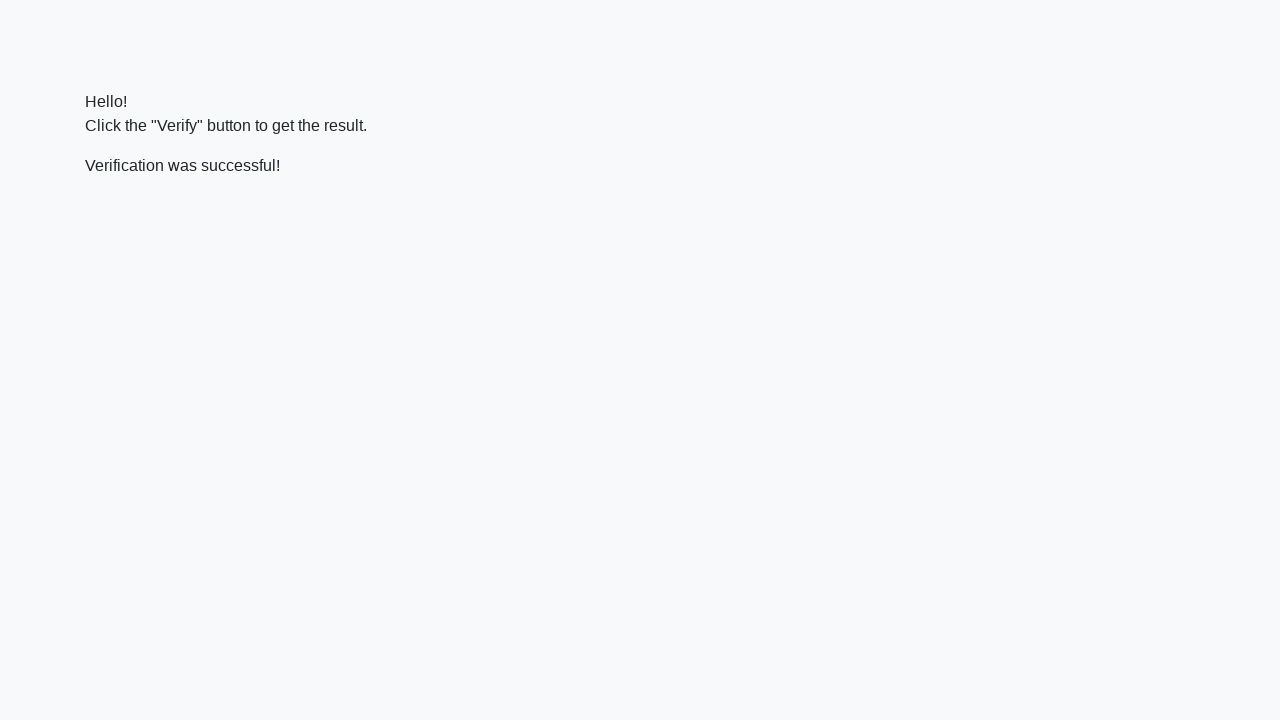

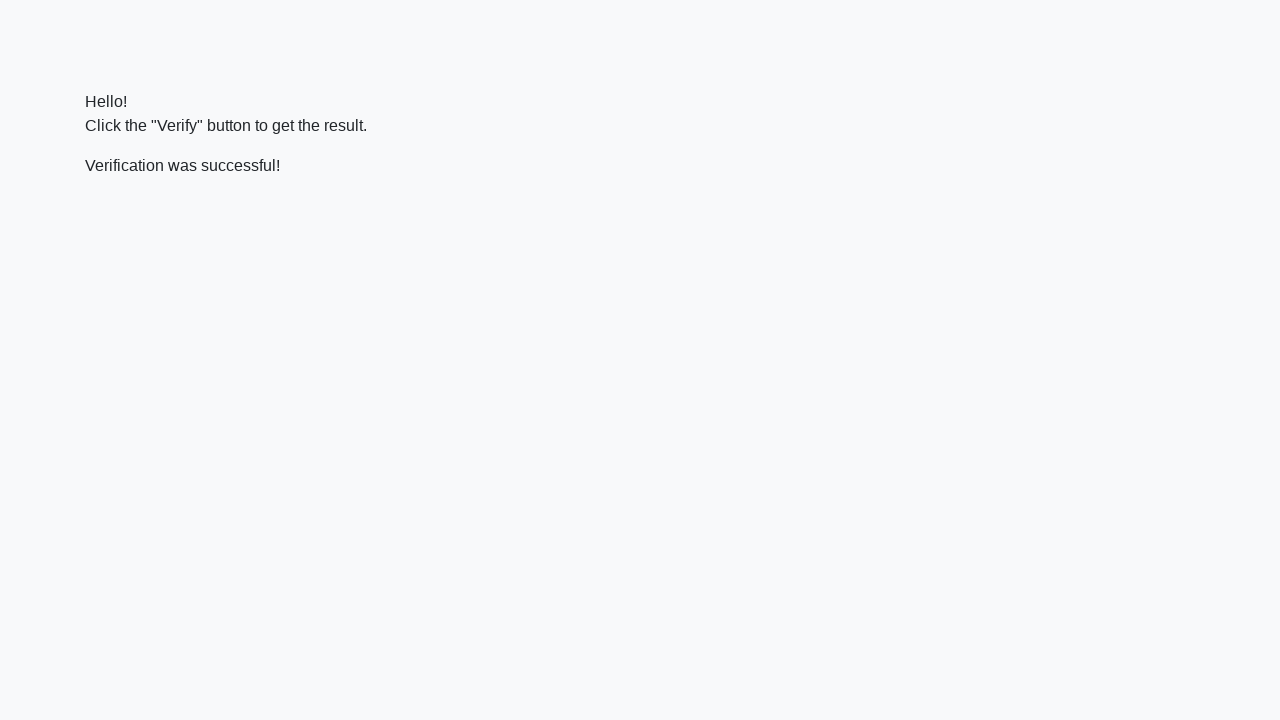